Tests dropdown selection functionality on w3schools tryit page by selecting an option from a car dropdown list

Starting URL: https://www.w3schools.com/tags/tryit.asp?filename=tryhtml_optgroup

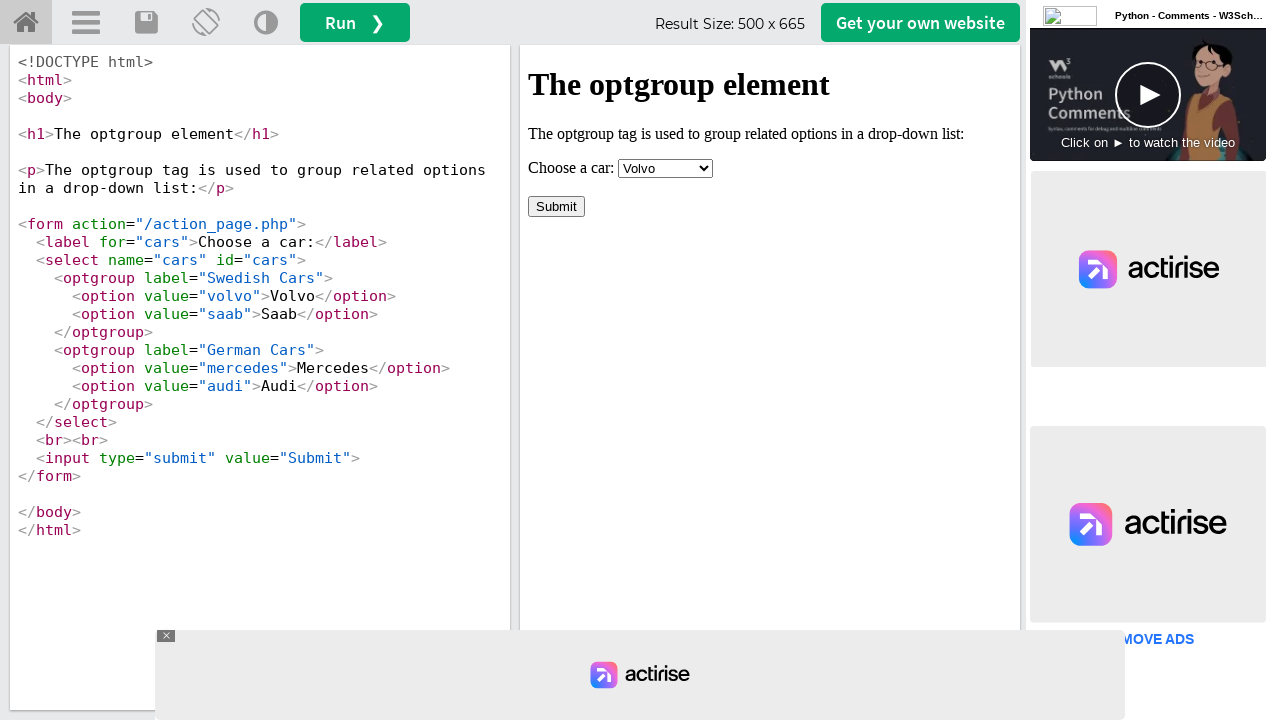

Waited for iframe#iframeResult to load
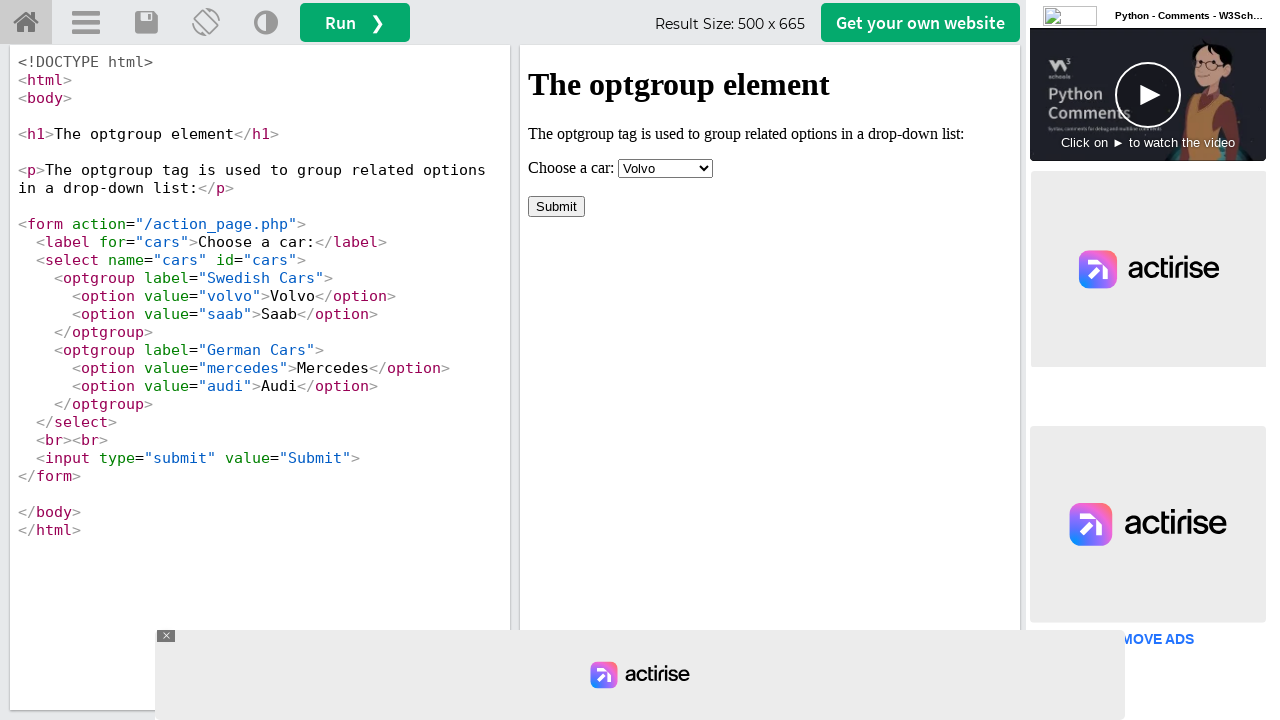

Located iframe#iframeResult frame
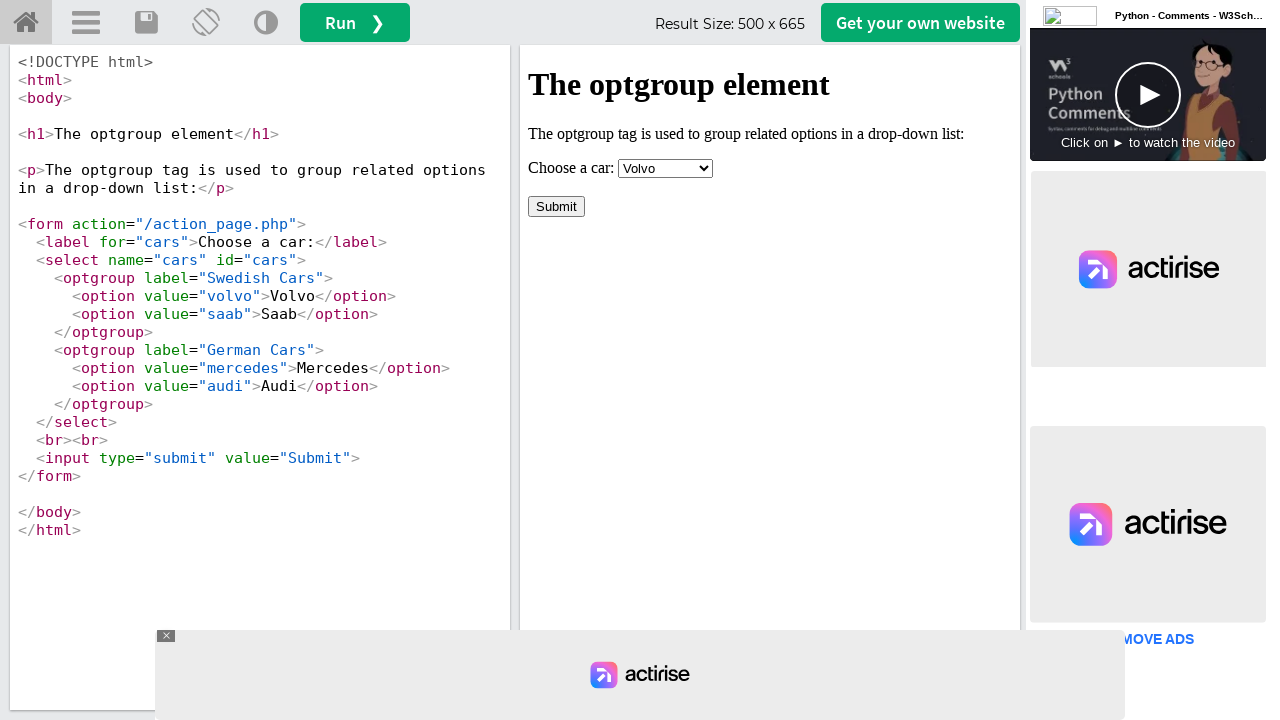

Selected 'Saab' from the cars dropdown on #iframeResult >> internal:control=enter-frame >> #cars
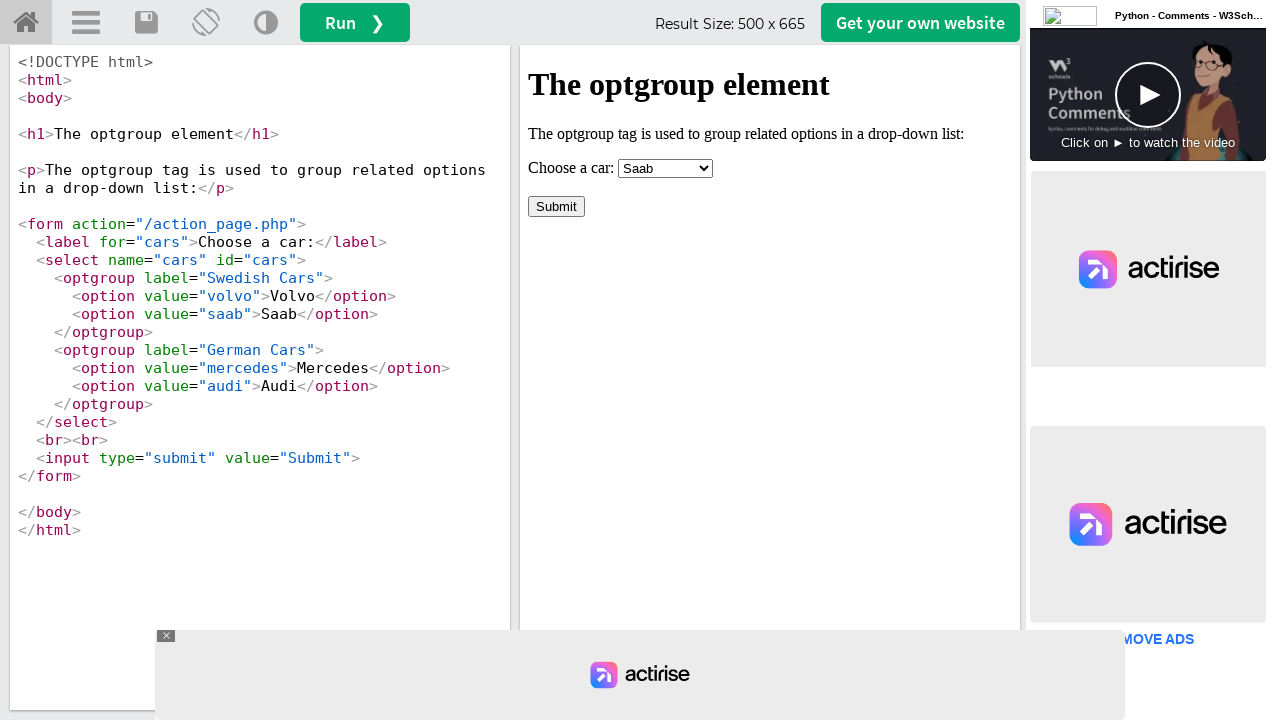

Waited 1 second to verify selection
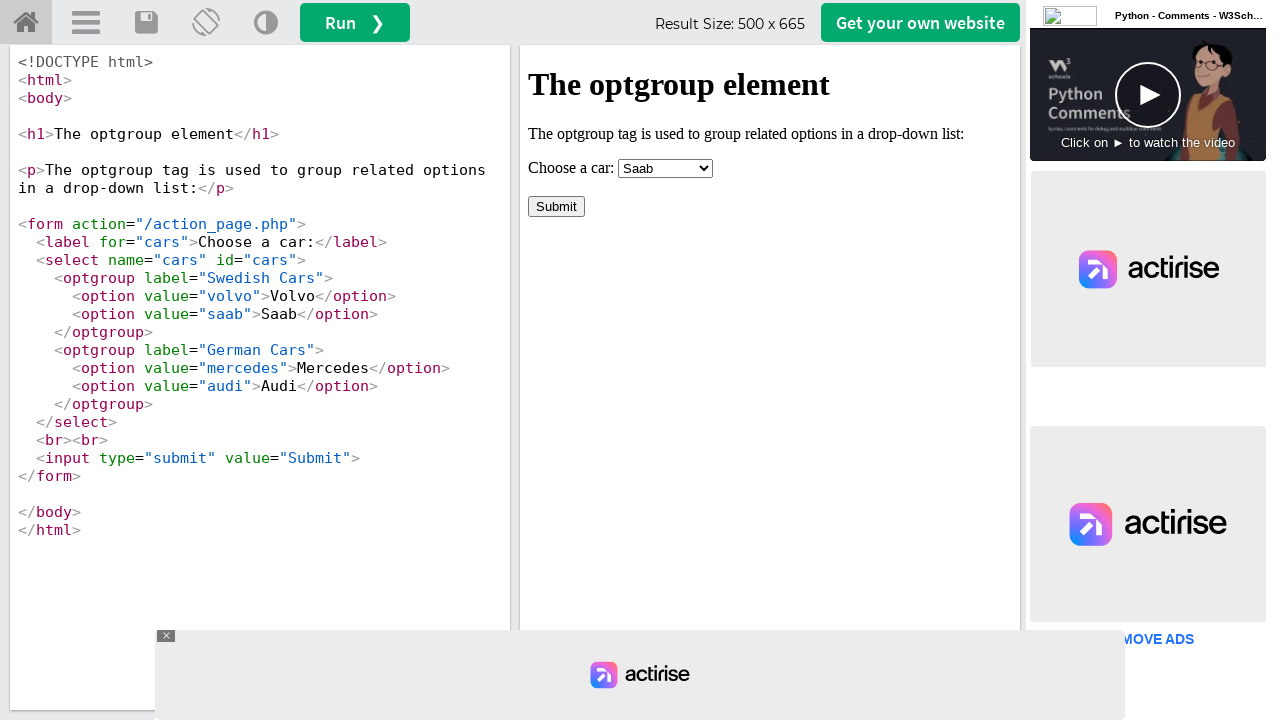

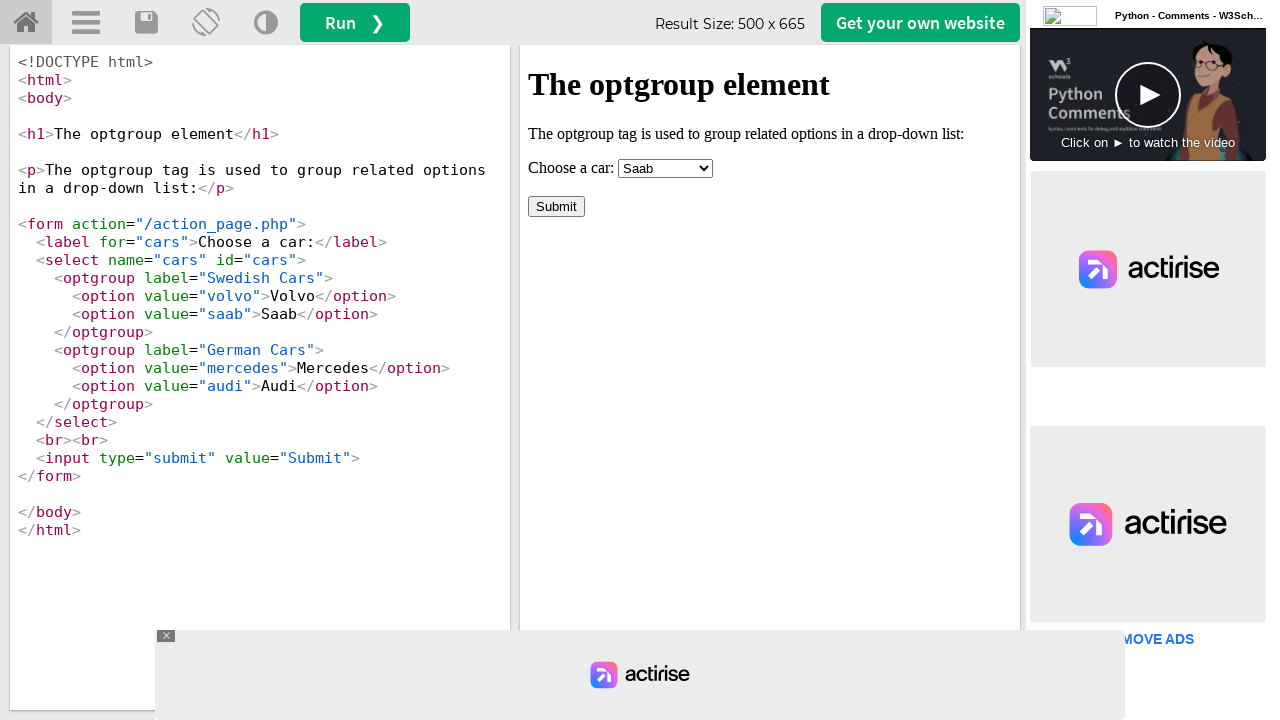